Tests the Add/Remove Elements functionality by clicking to add elements, verifying delete buttons appear, and then removing them one by one while validating the count at each step.

Starting URL: https://the-internet.herokuapp.com/

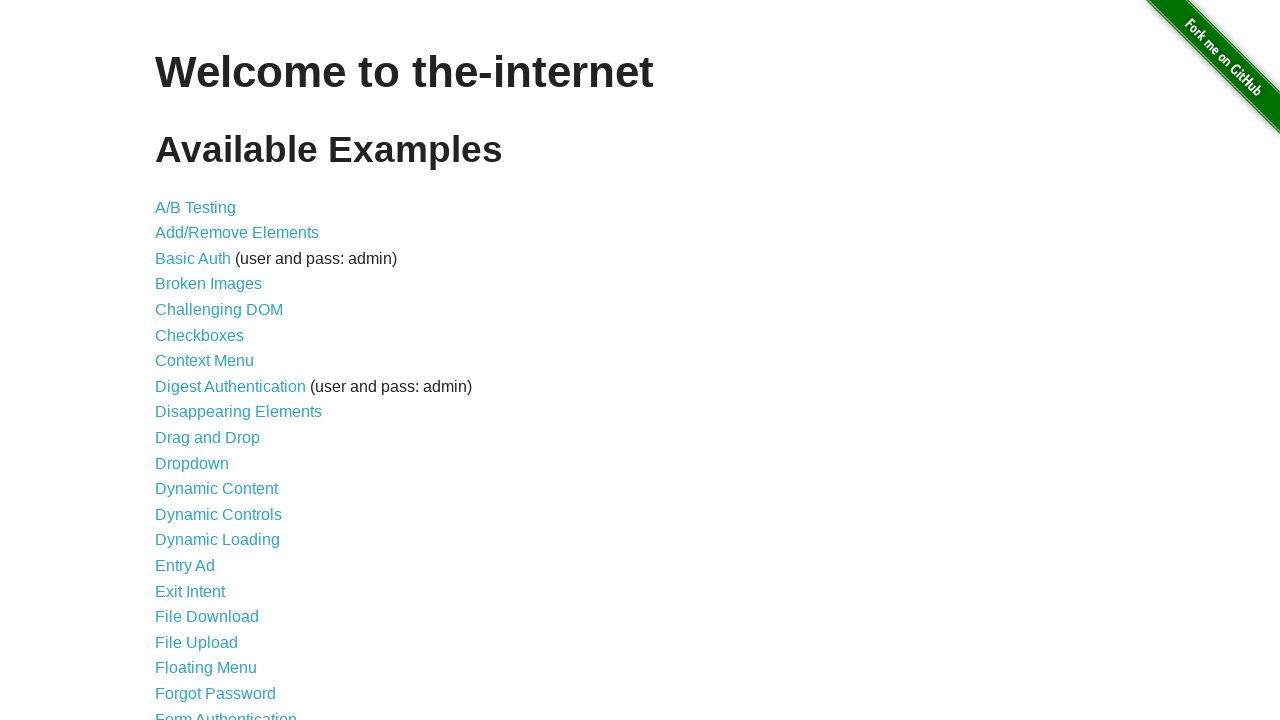

Clicked on Add/Remove Elements link at (237, 233) on a[href='/add_remove_elements/']
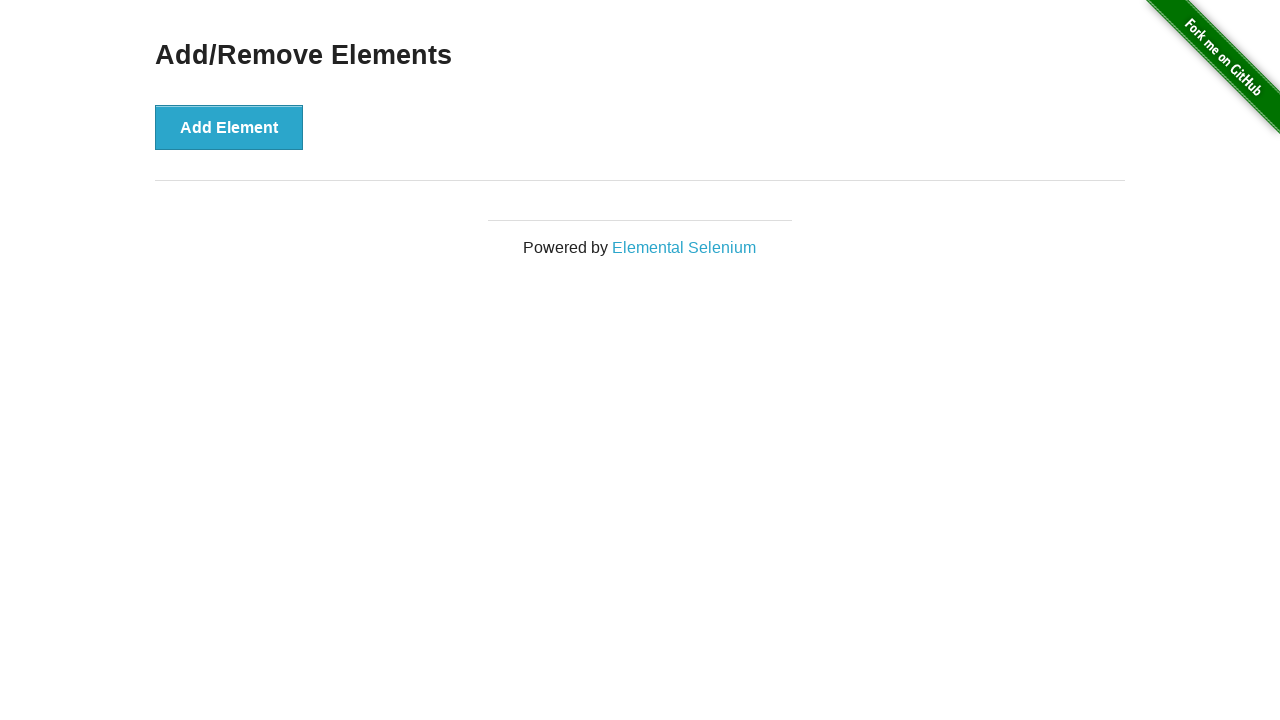

Add Element button loaded on page
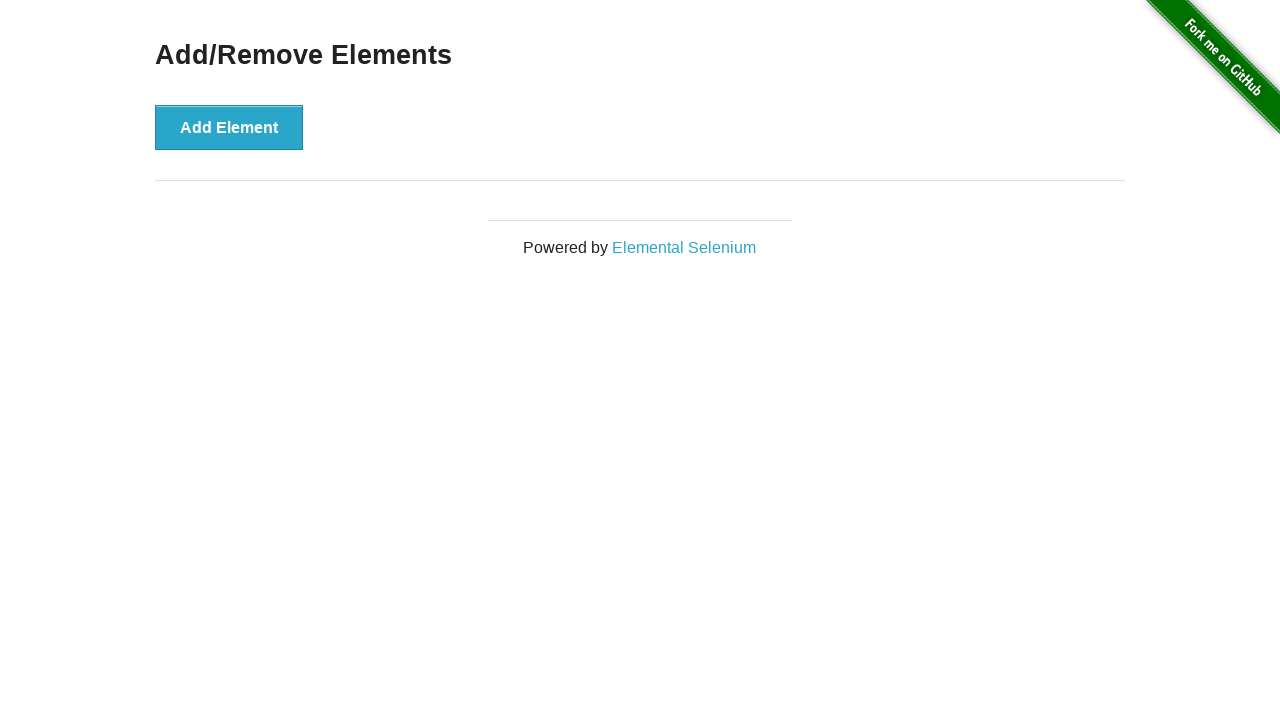

Clicked Add Element button (first time) at (229, 127) on button:has-text('Add Element')
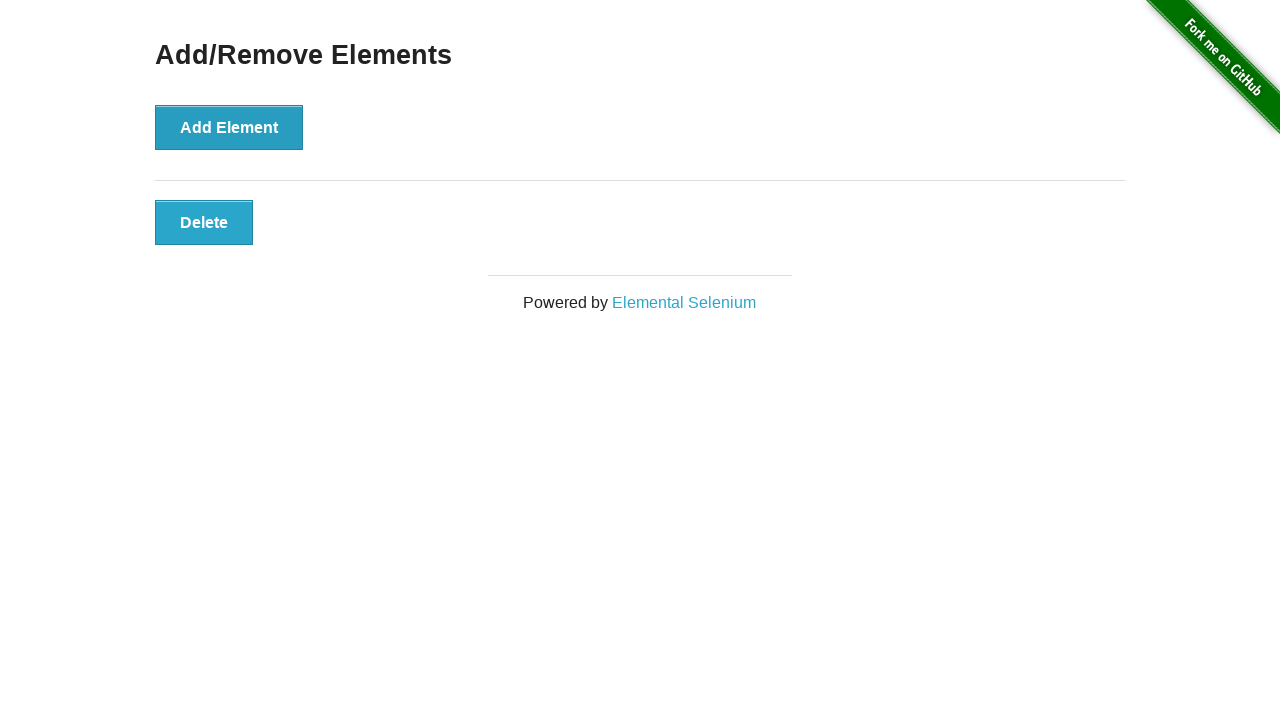

Delete button appeared after adding element
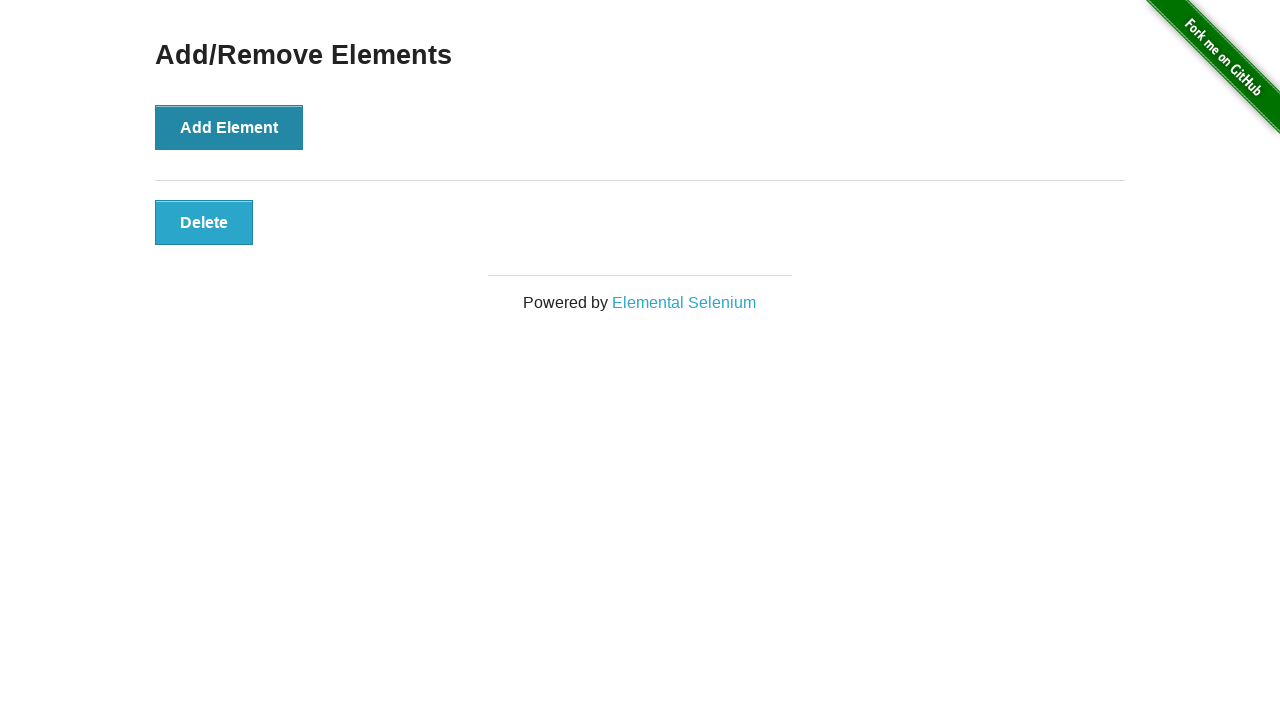

Verified 1 delete button exists
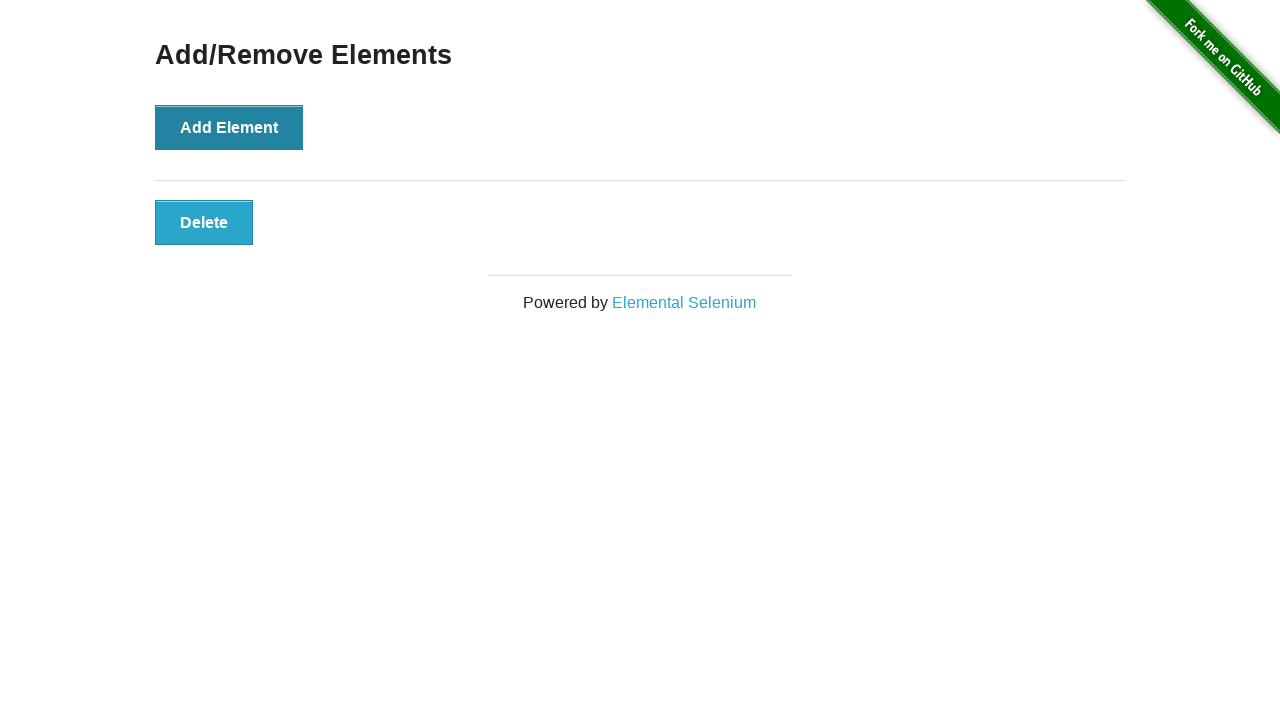

Clicked first delete button to remove element at (204, 222) on button:has-text('Delete') >> nth=0
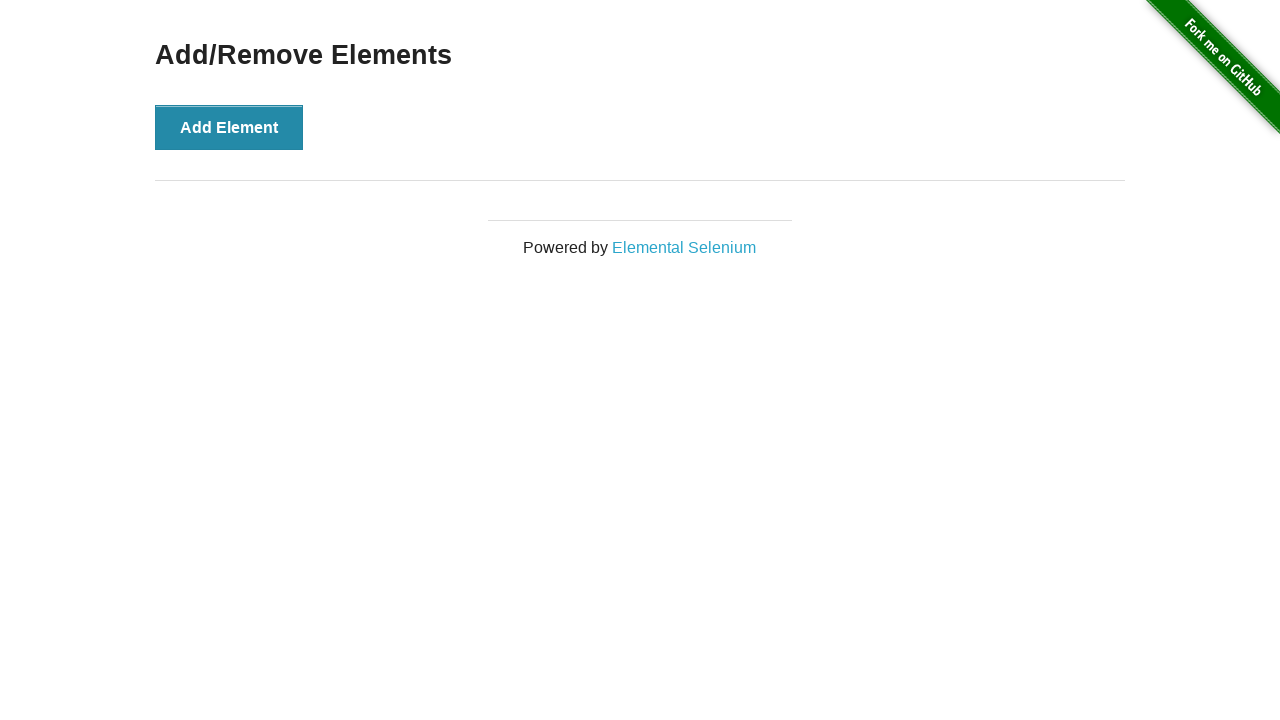

Clicked Add Element button (iteration 1) at (229, 127) on button:has-text('Add Element')
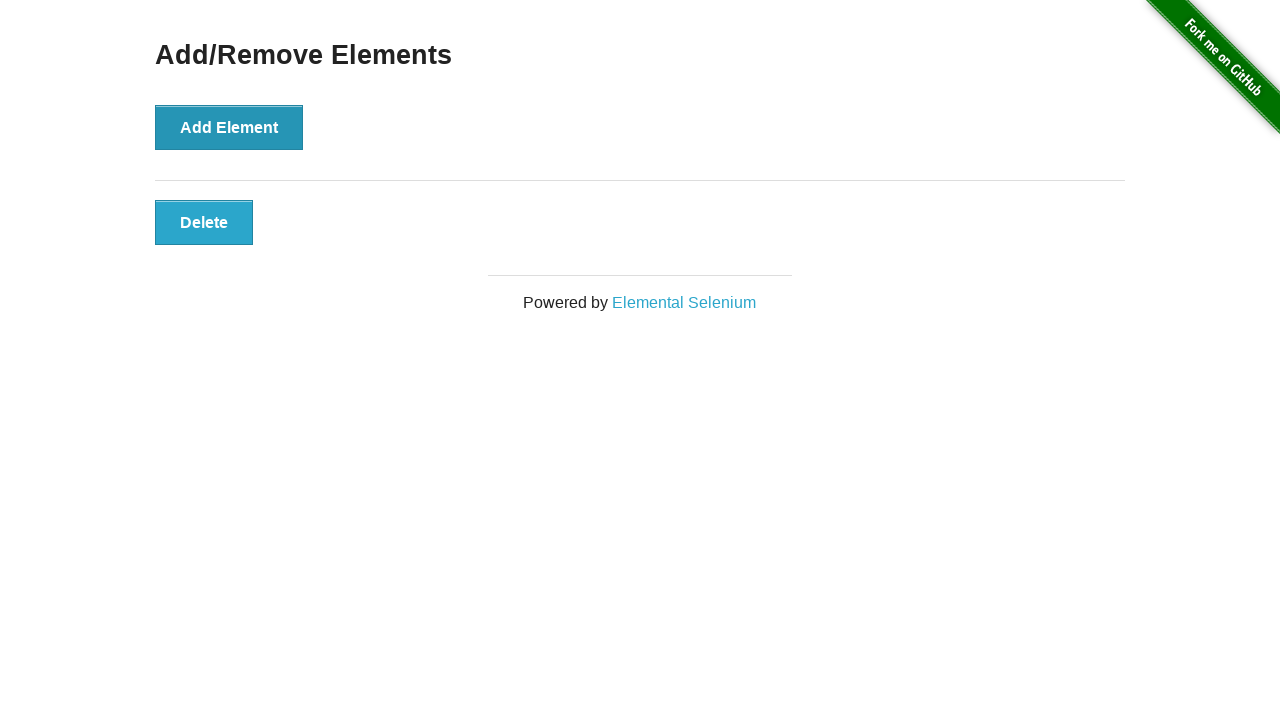

Verified 1 delete button(s) exist after adding element
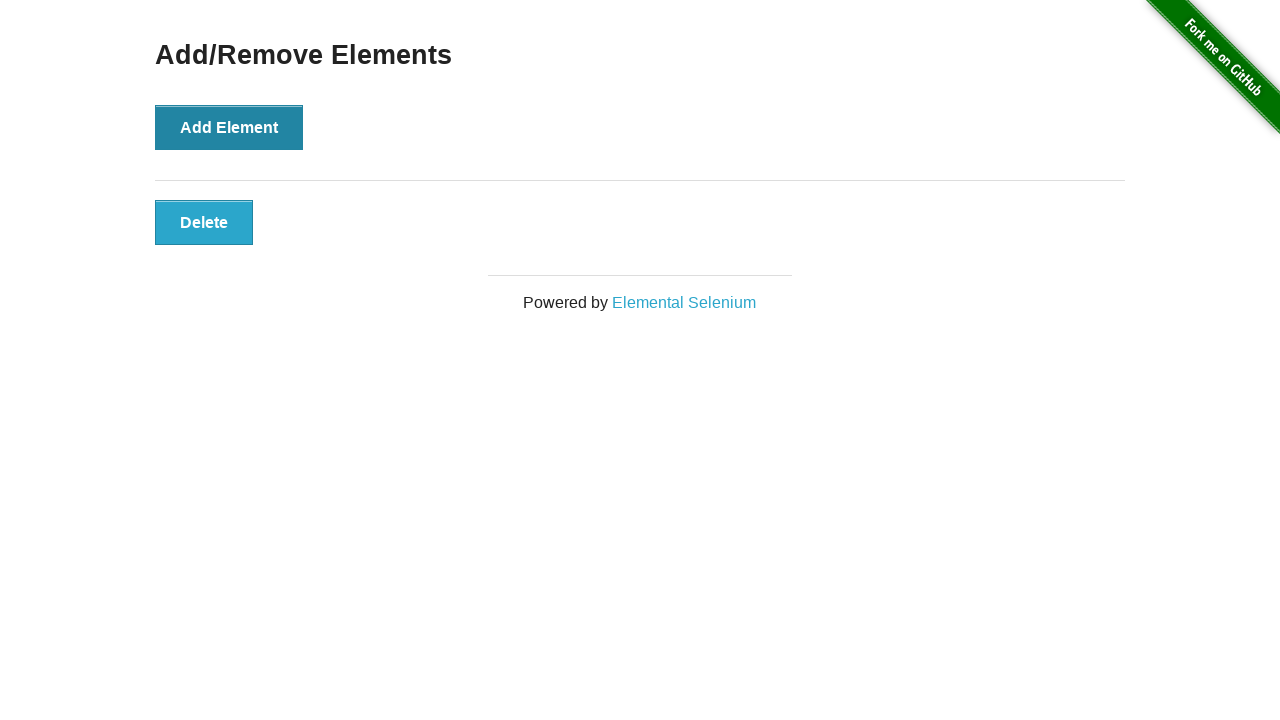

Clicked Add Element button (iteration 2) at (229, 127) on button:has-text('Add Element')
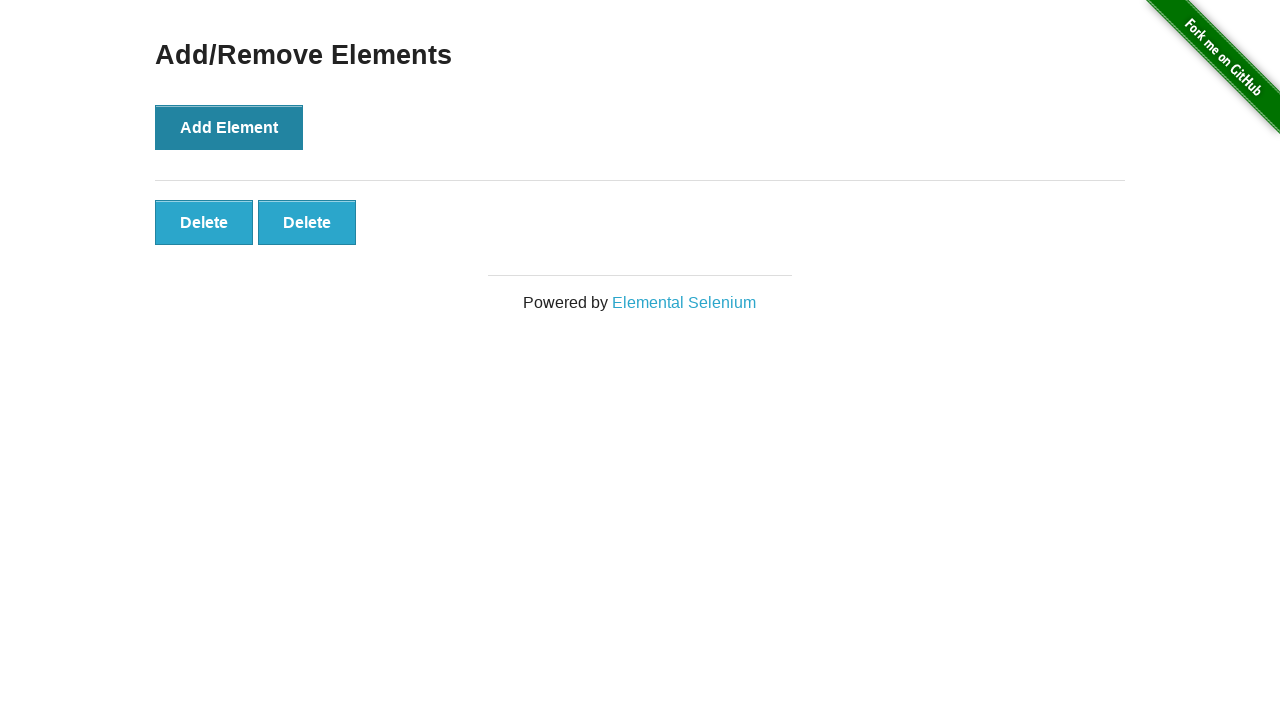

Verified 2 delete button(s) exist after adding element
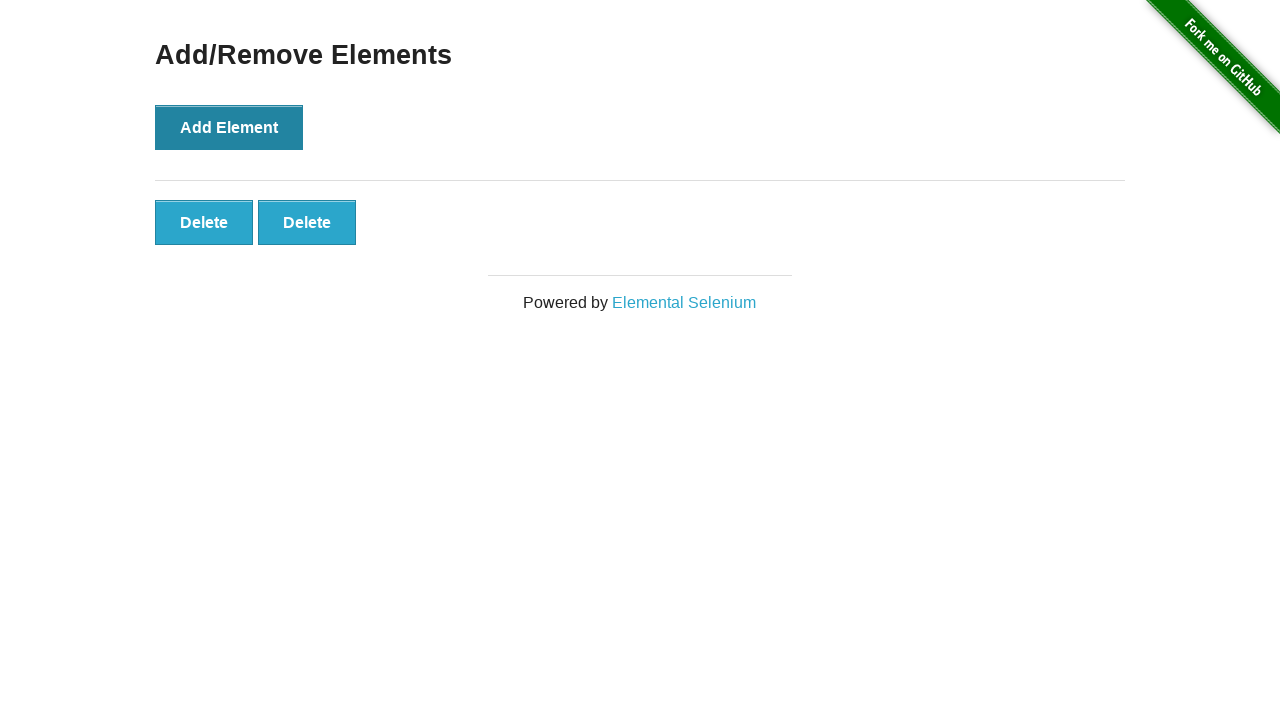

Clicked Add Element button (iteration 3) at (229, 127) on button:has-text('Add Element')
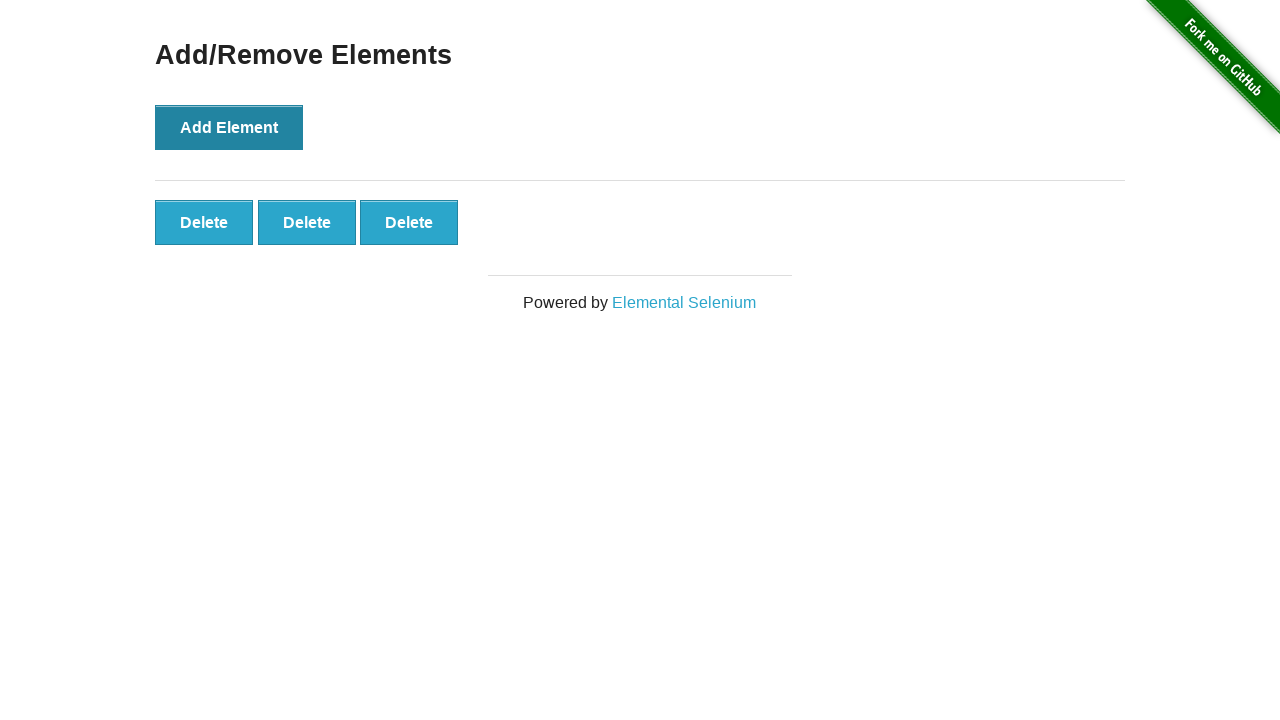

Verified 3 delete button(s) exist after adding element
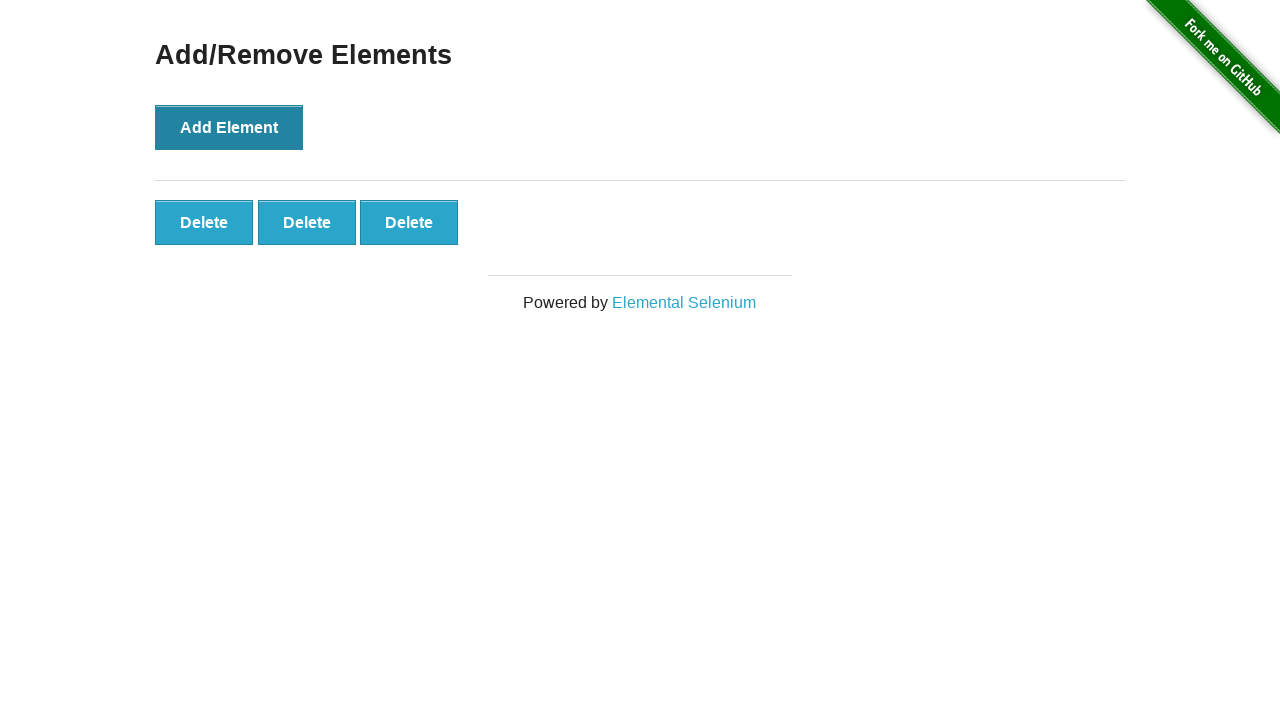

Clicked Add Element button (iteration 4) at (229, 127) on button:has-text('Add Element')
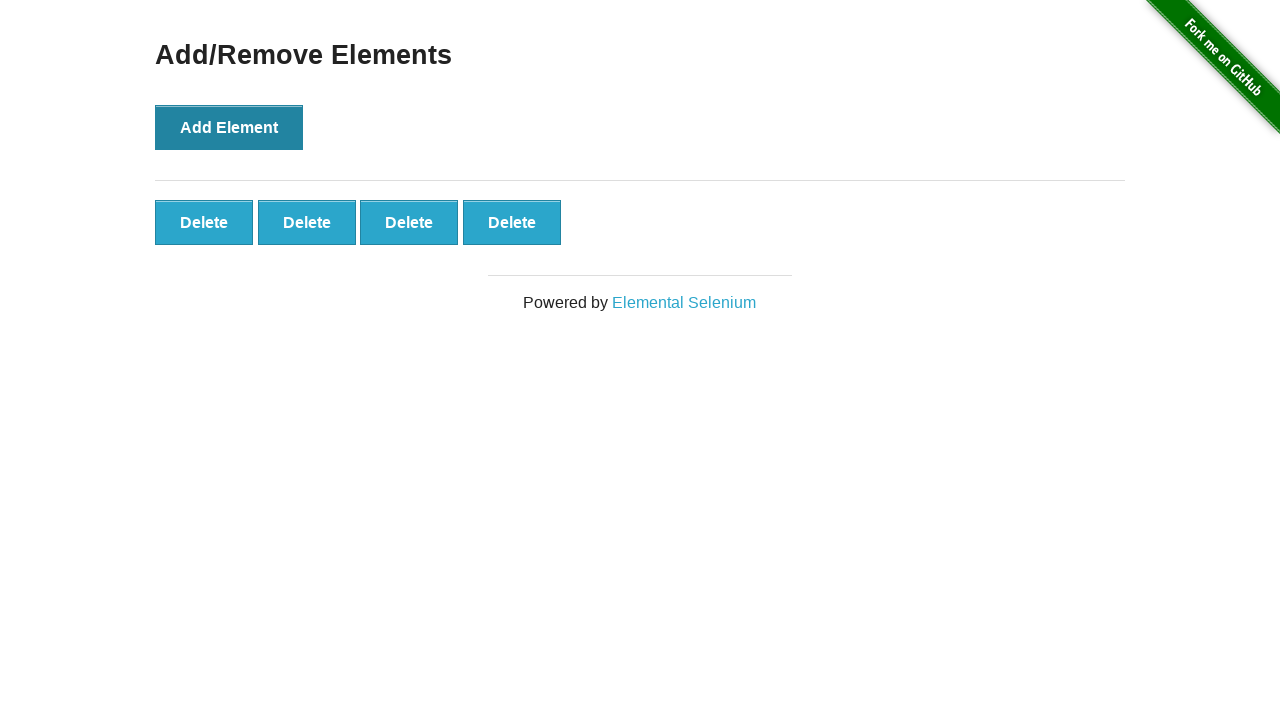

Verified 4 delete button(s) exist after adding element
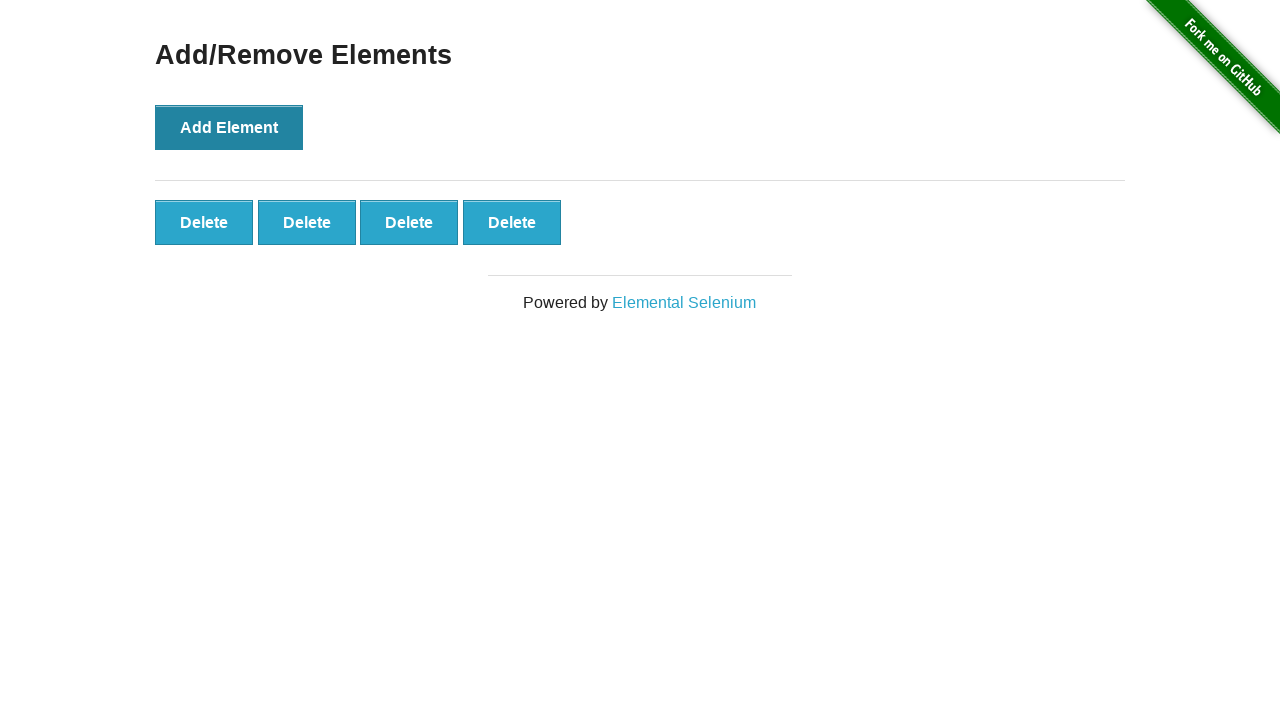

Clicked Add Element button (iteration 5) at (229, 127) on button:has-text('Add Element')
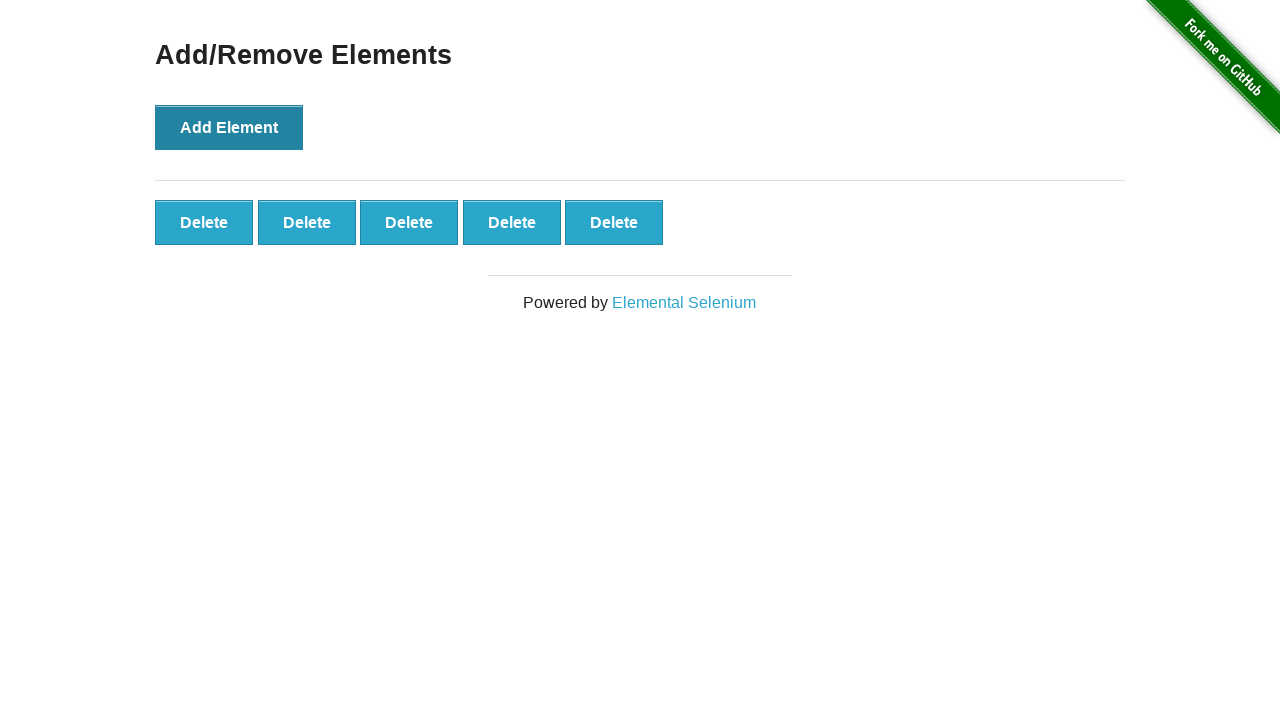

Verified 5 delete button(s) exist after adding element
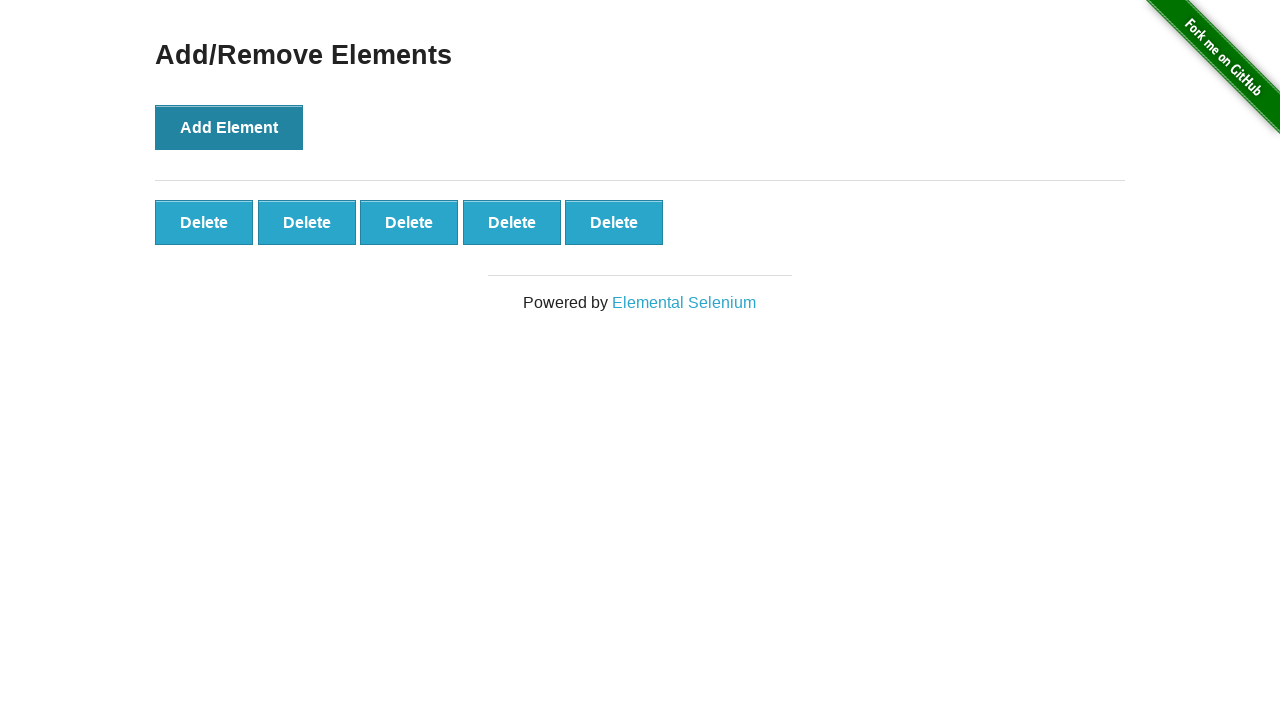

Clicked delete button at index 4 at (614, 222) on button:has-text('Delete') >> nth=4
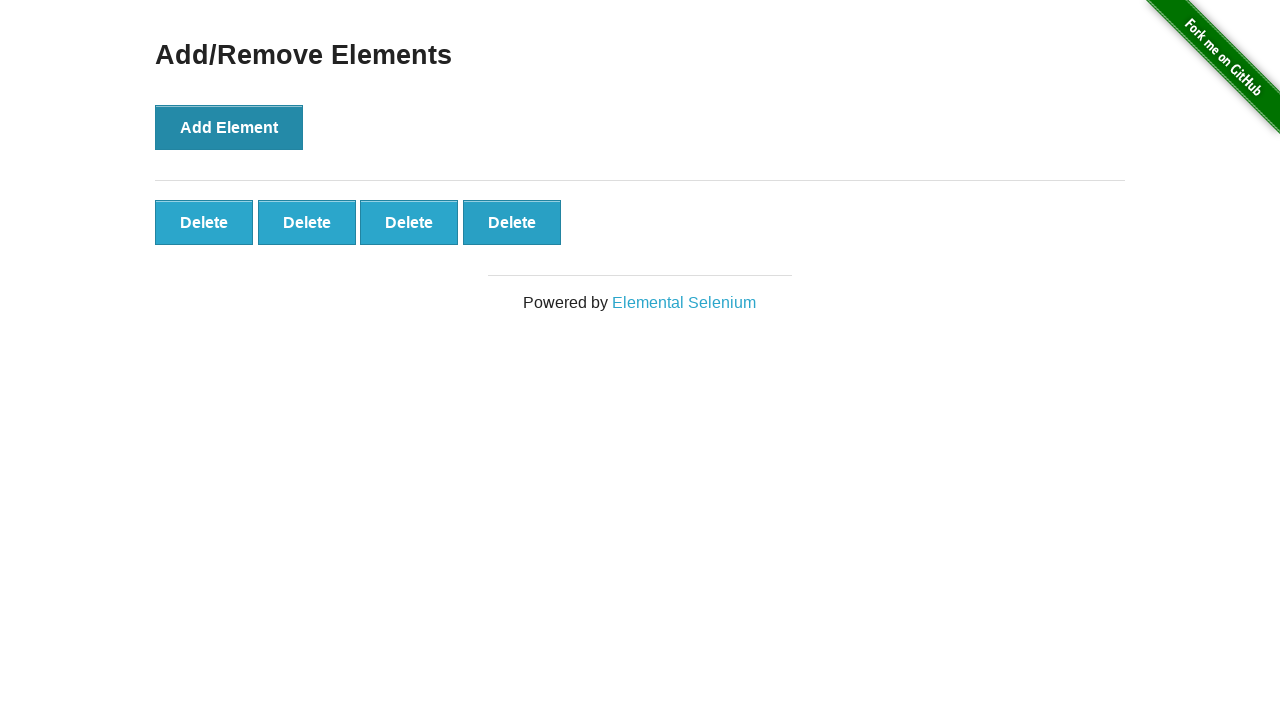

Verified 4 delete button(s) remain after deletion
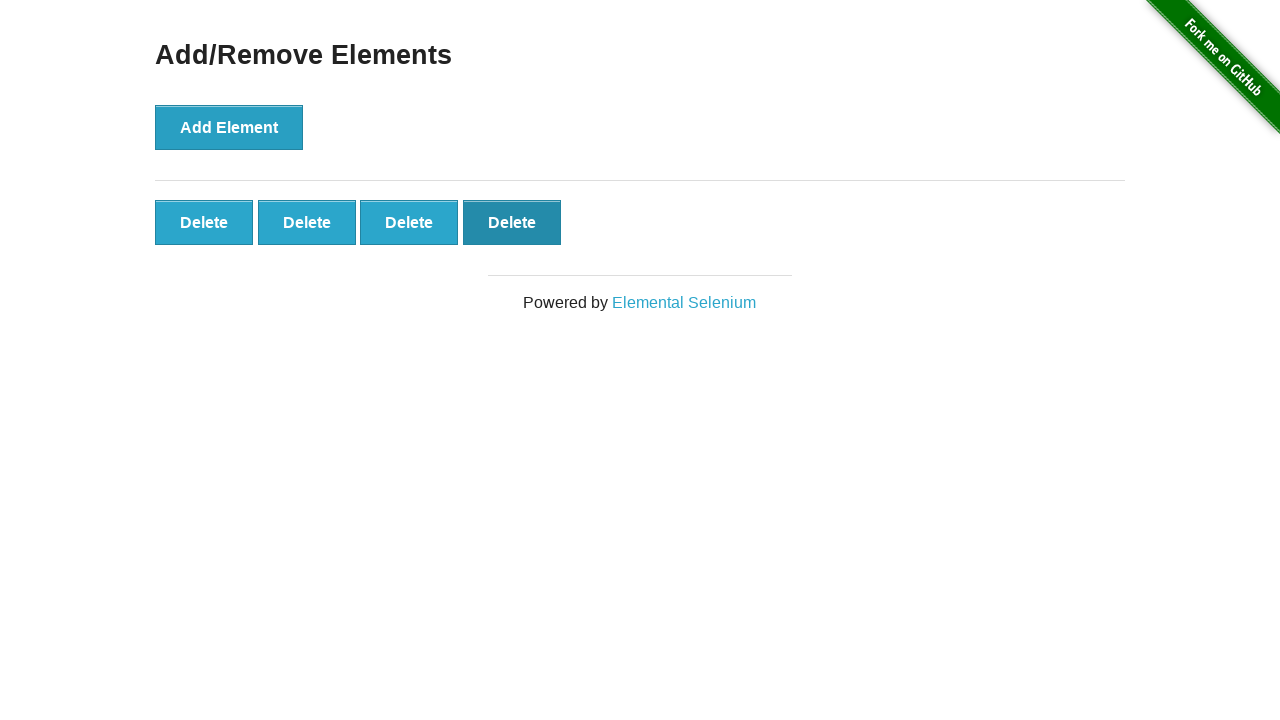

Clicked delete button at index 3 at (512, 222) on button:has-text('Delete') >> nth=3
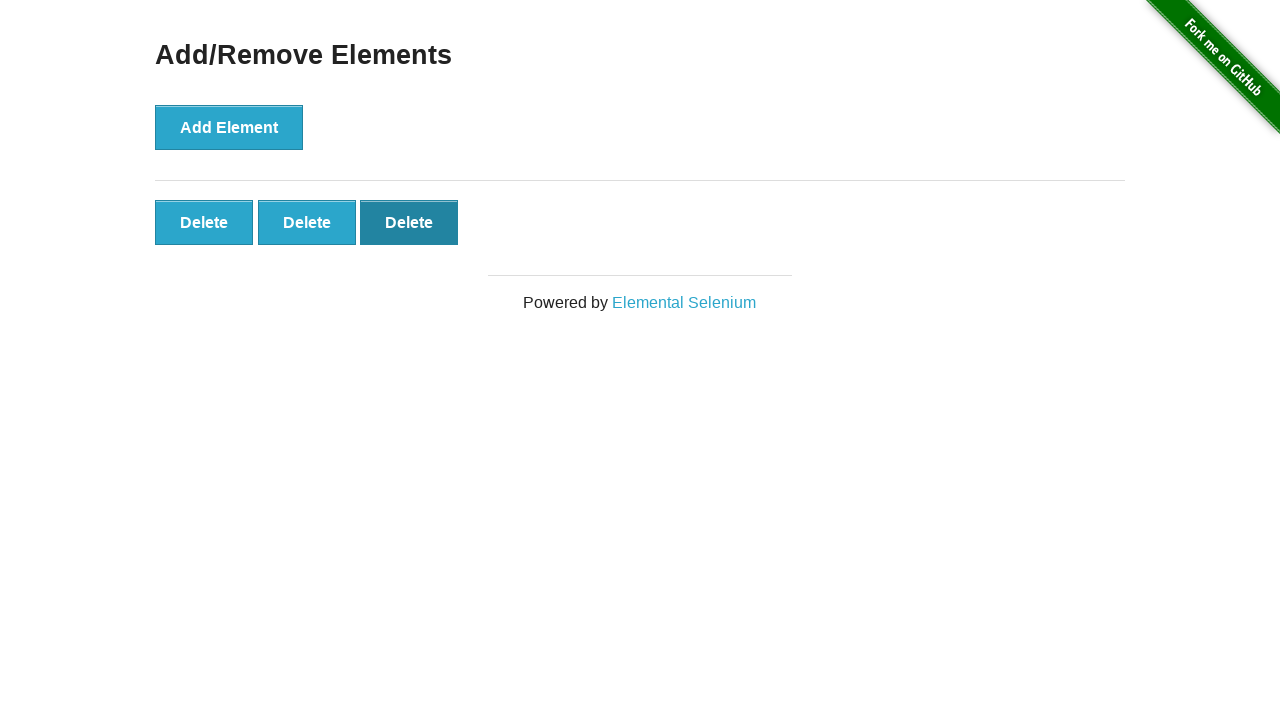

Verified 3 delete button(s) remain after deletion
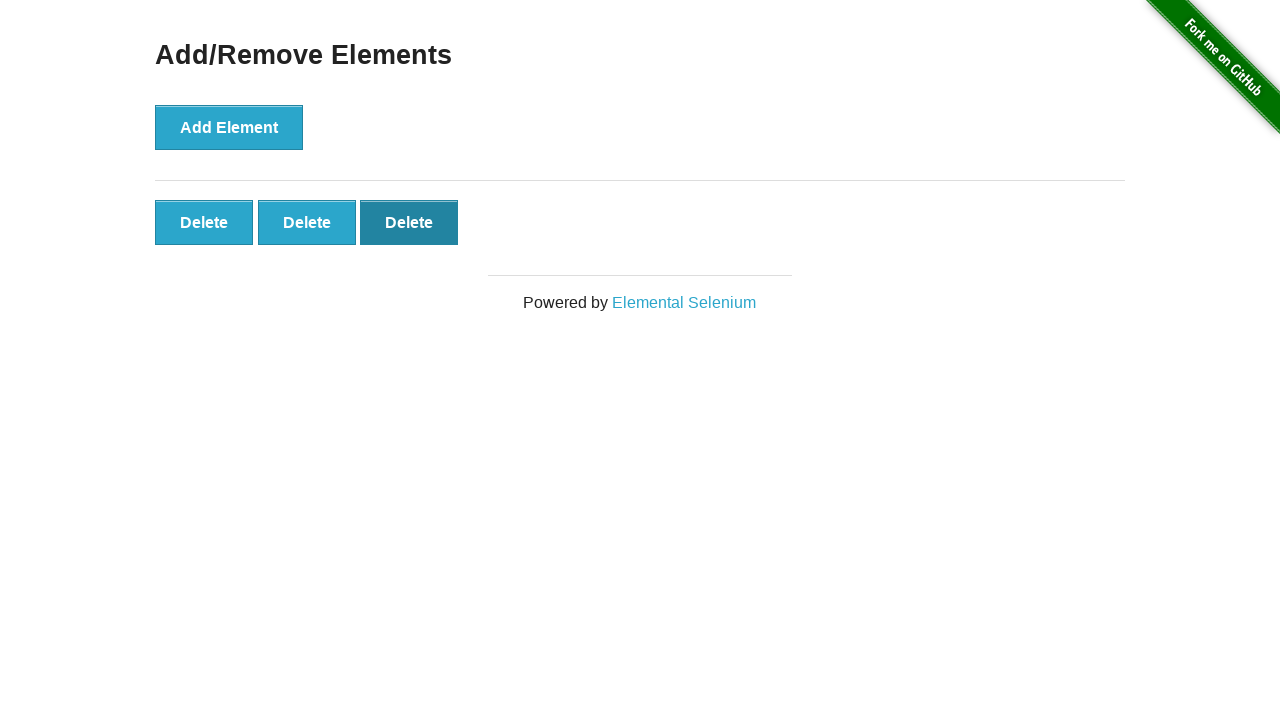

Clicked delete button at index 2 at (409, 222) on button:has-text('Delete') >> nth=2
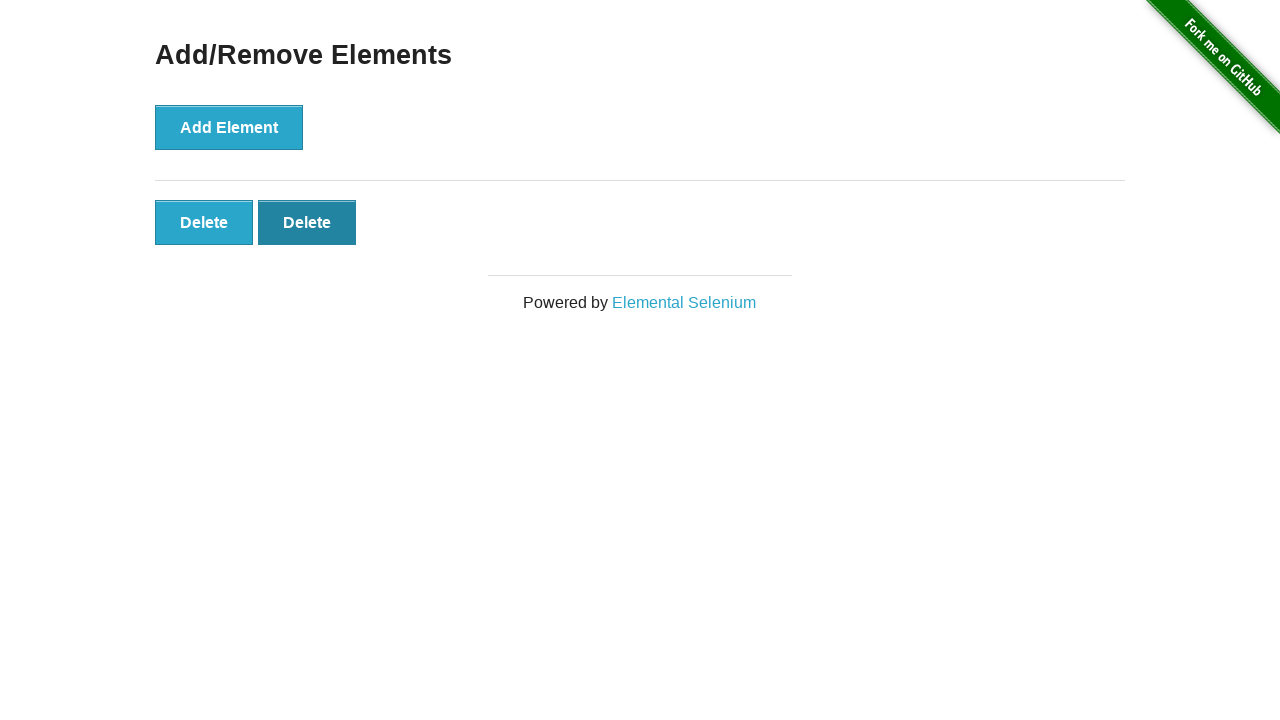

Verified 2 delete button(s) remain after deletion
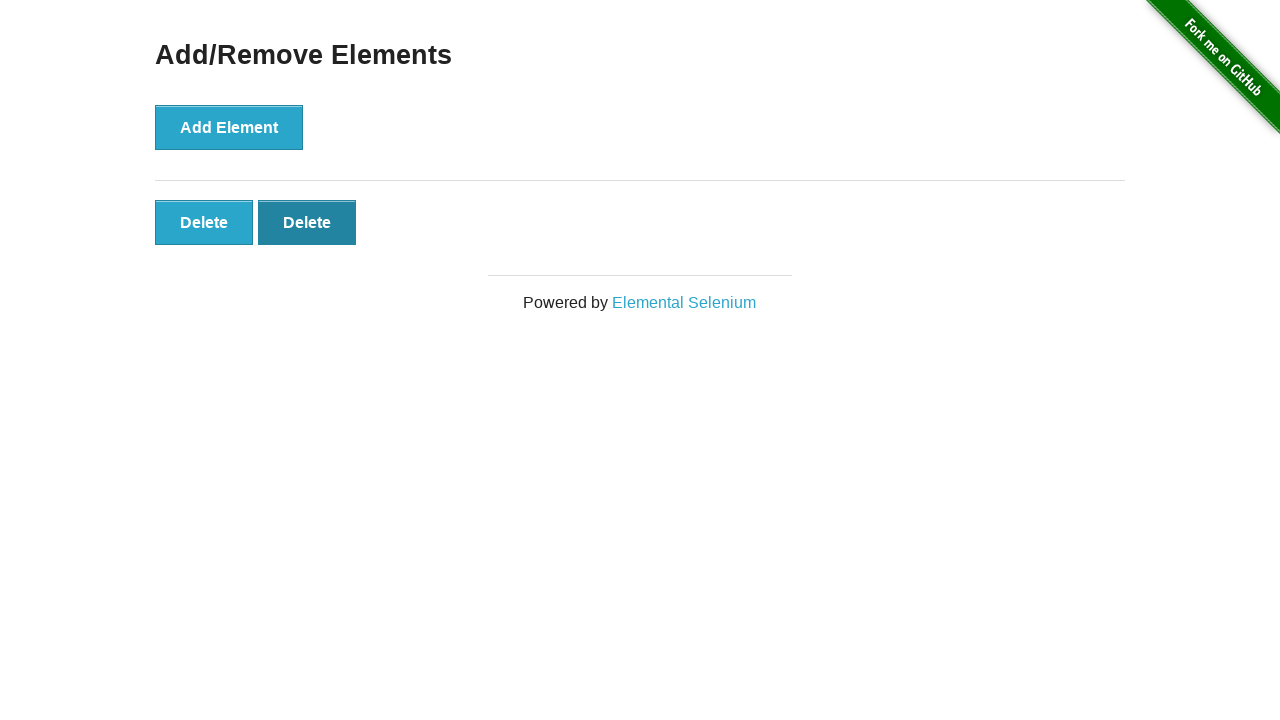

Clicked delete button at index 1 at (307, 222) on button:has-text('Delete') >> nth=1
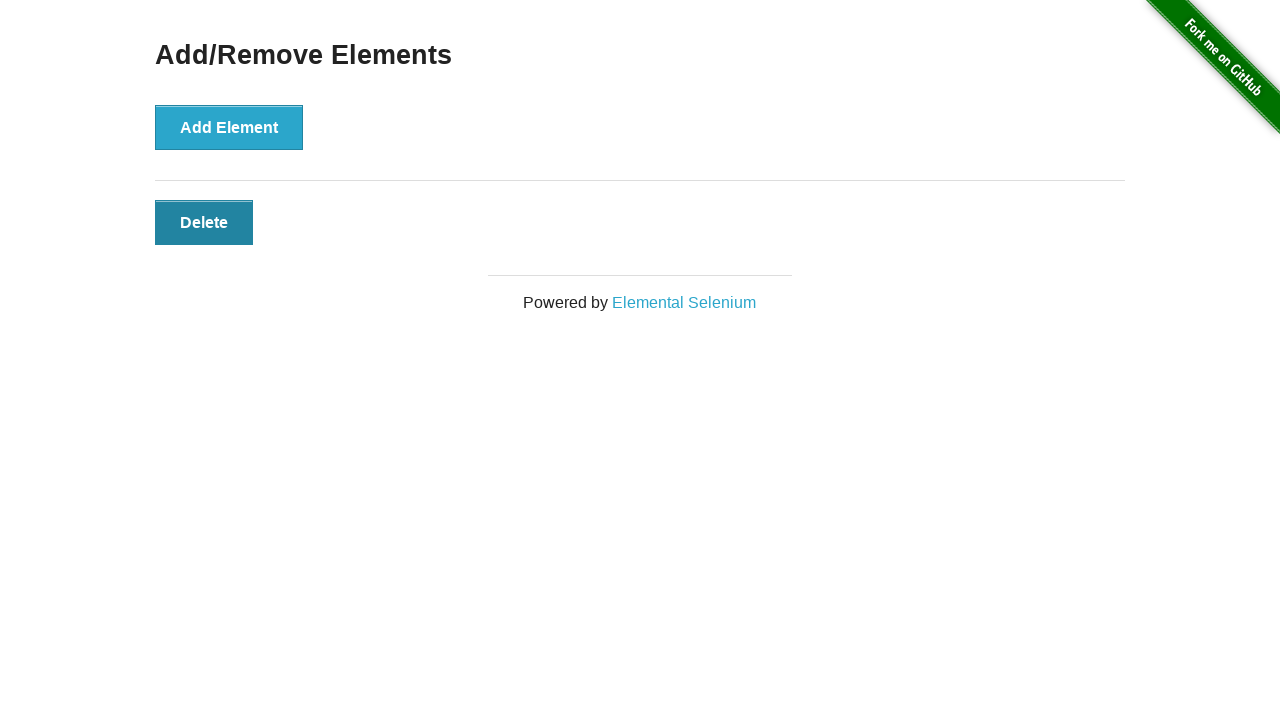

Verified 1 delete button(s) remain after deletion
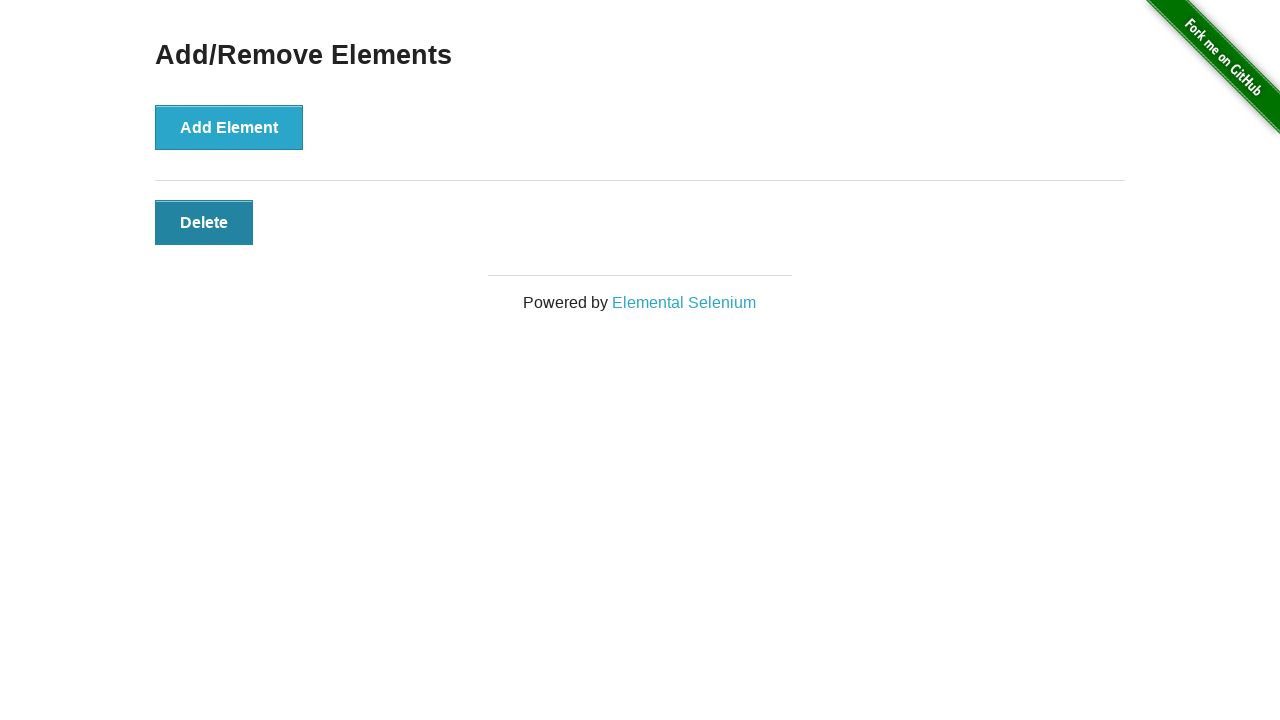

Clicked delete button at index 0 at (204, 222) on button:has-text('Delete') >> nth=0
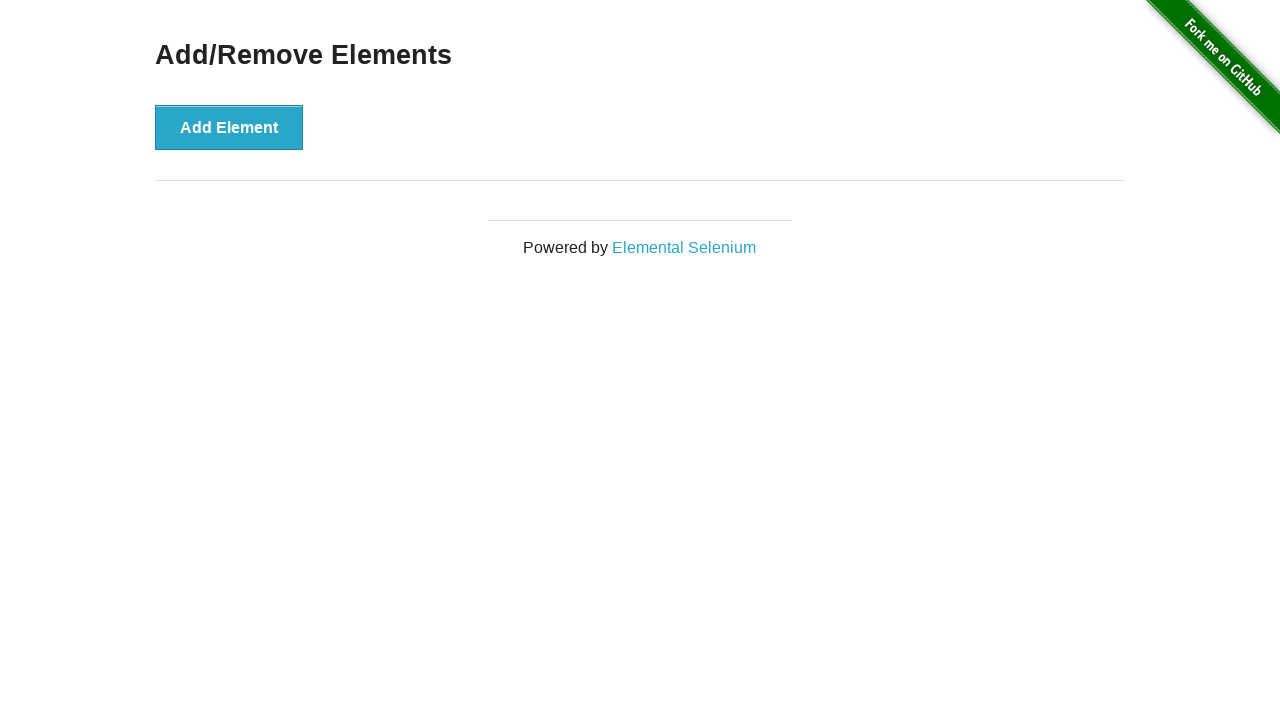

Verified 0 delete button(s) remain after deletion
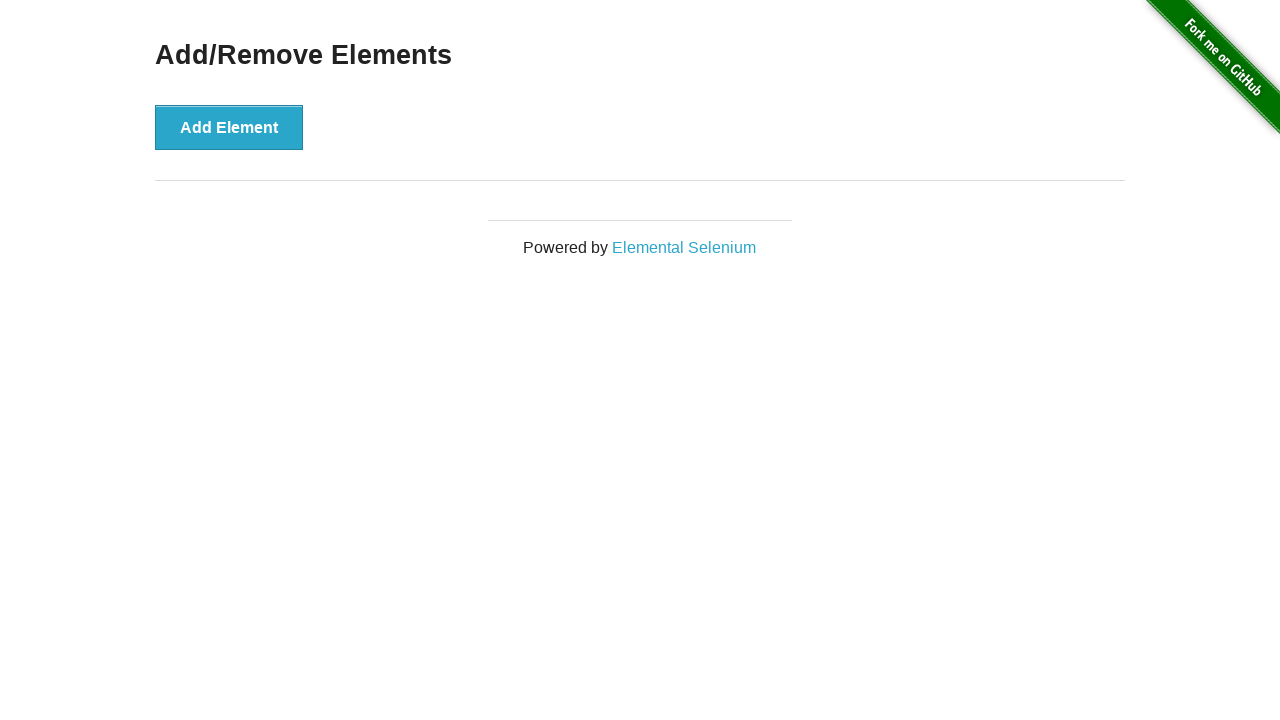

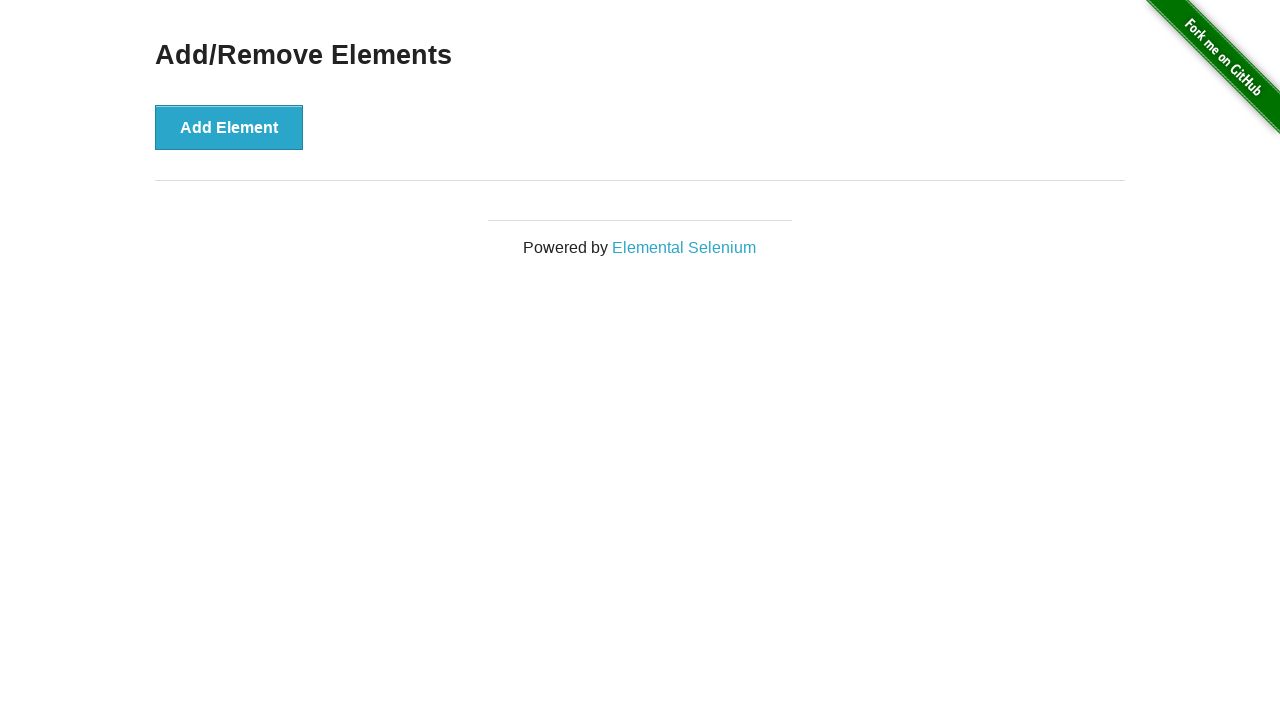